Tests dynamic loading by clicking a start button and using expected conditions to wait for element visibility

Starting URL: https://the-internet.herokuapp.com/dynamic_loading/2

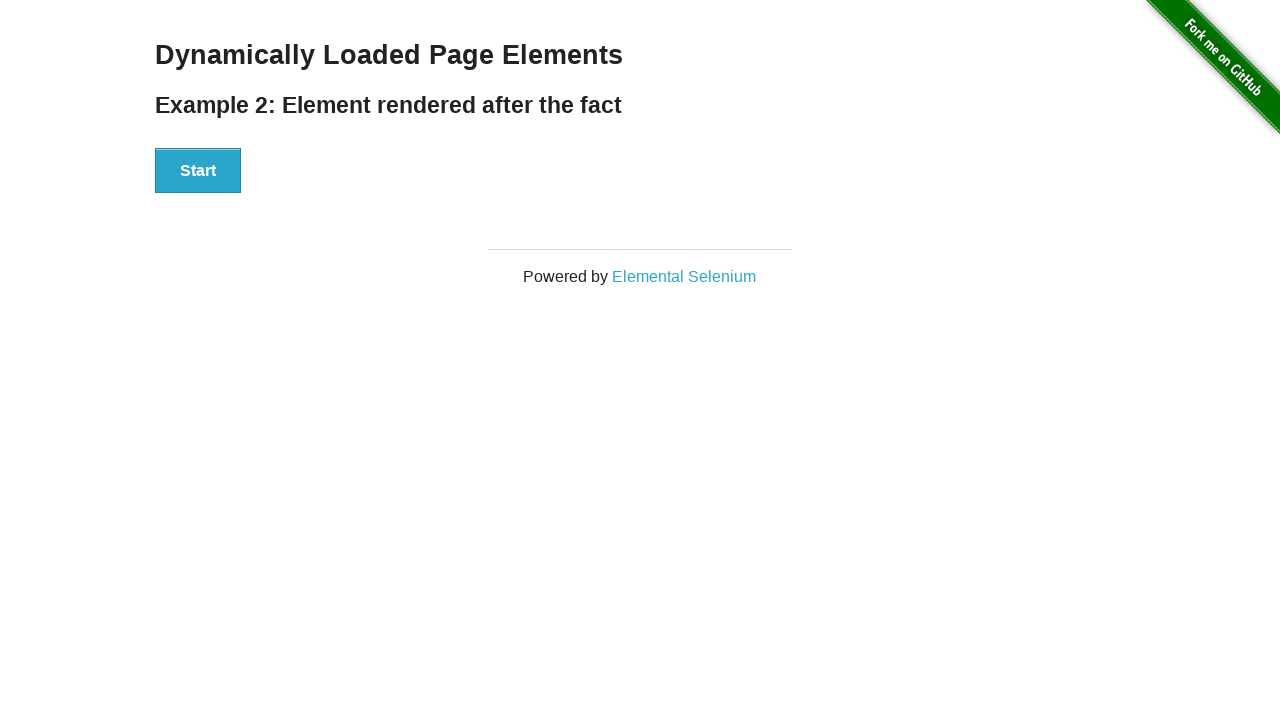

Clicked start button to trigger dynamic loading at (198, 171) on button
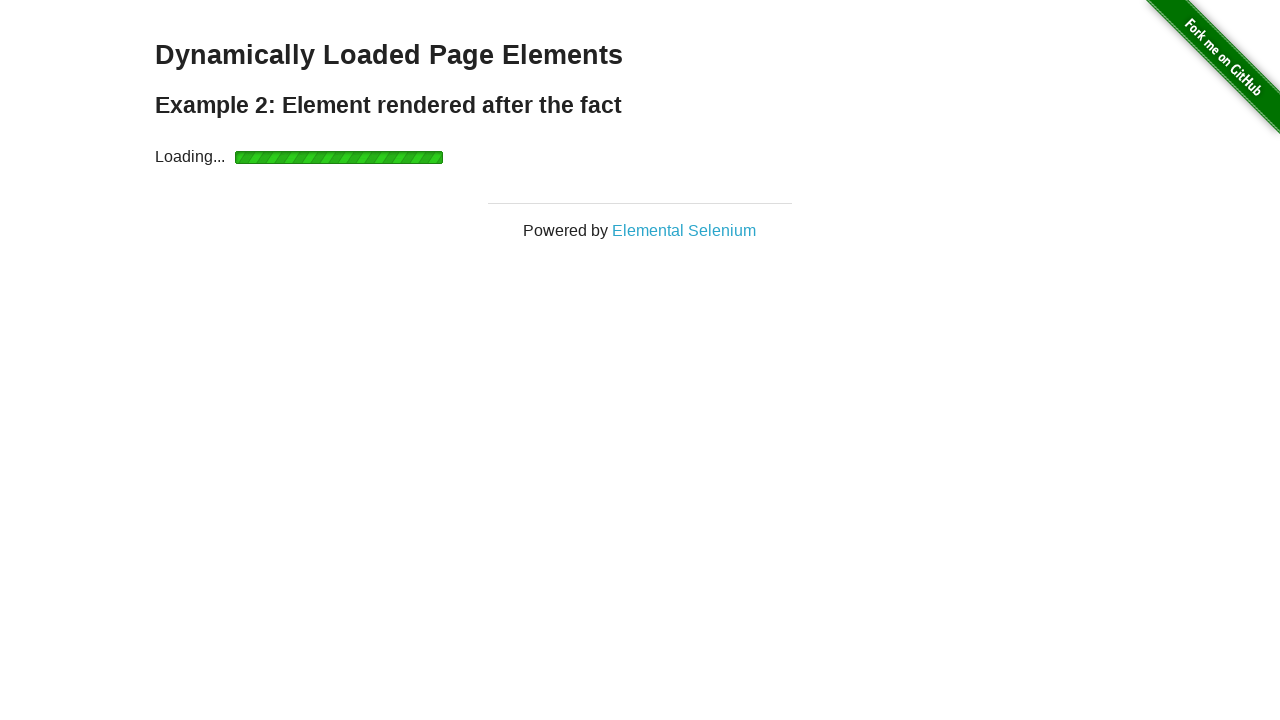

Waited for dynamically loaded finish element to become visible
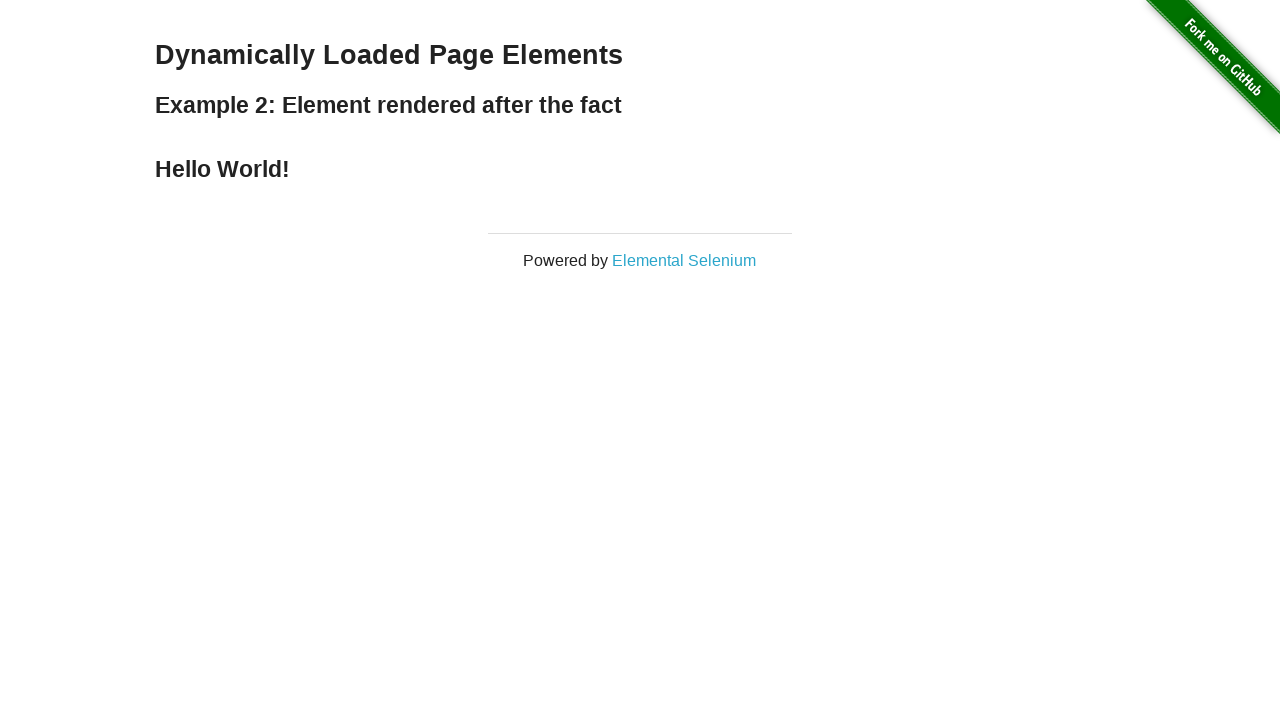

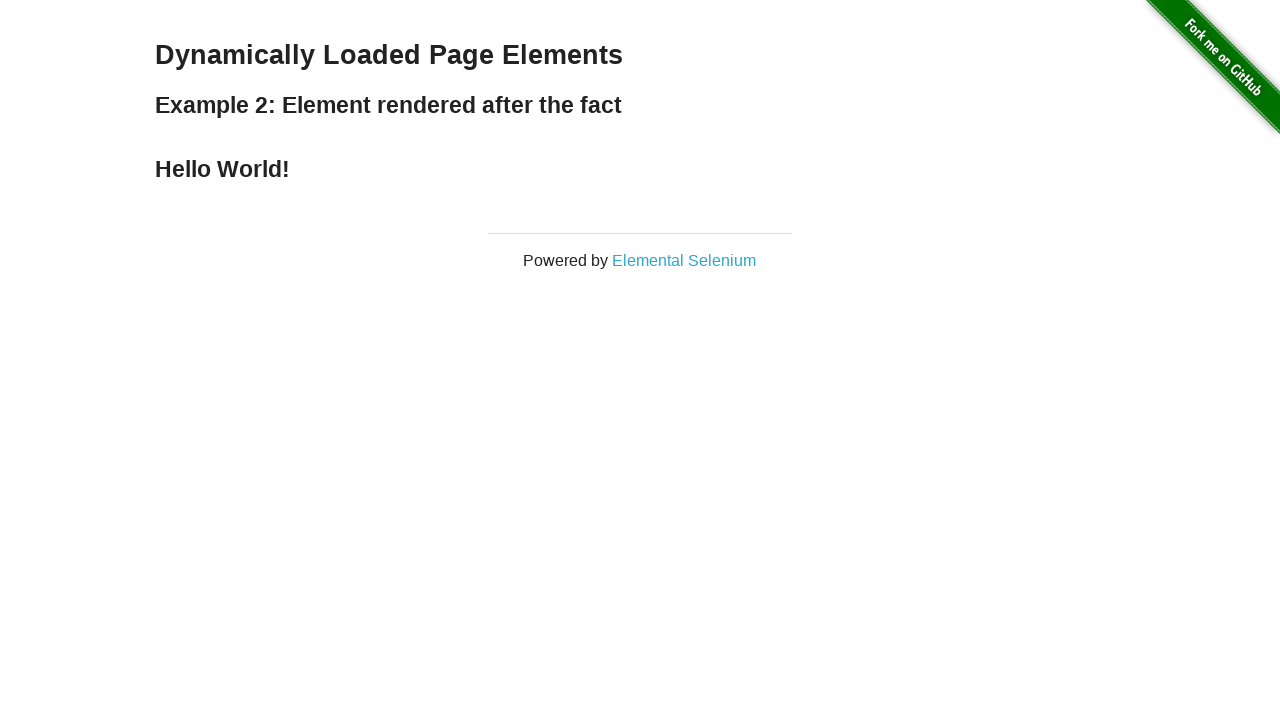